Tests radio button functionality by clicking the "Hockey" radio button and verifying it becomes selected

Starting URL: https://practice.cydeo.com/radio_buttons

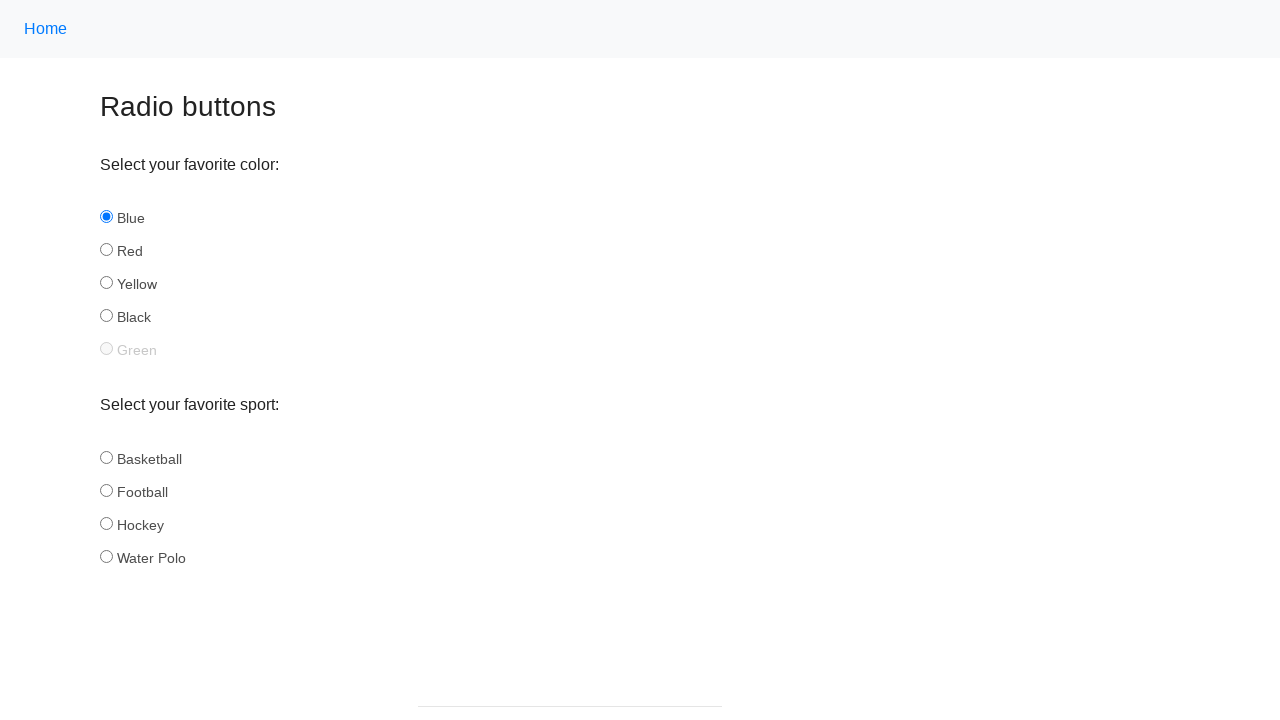

Clicked the Hockey radio button at (106, 523) on input#hockey
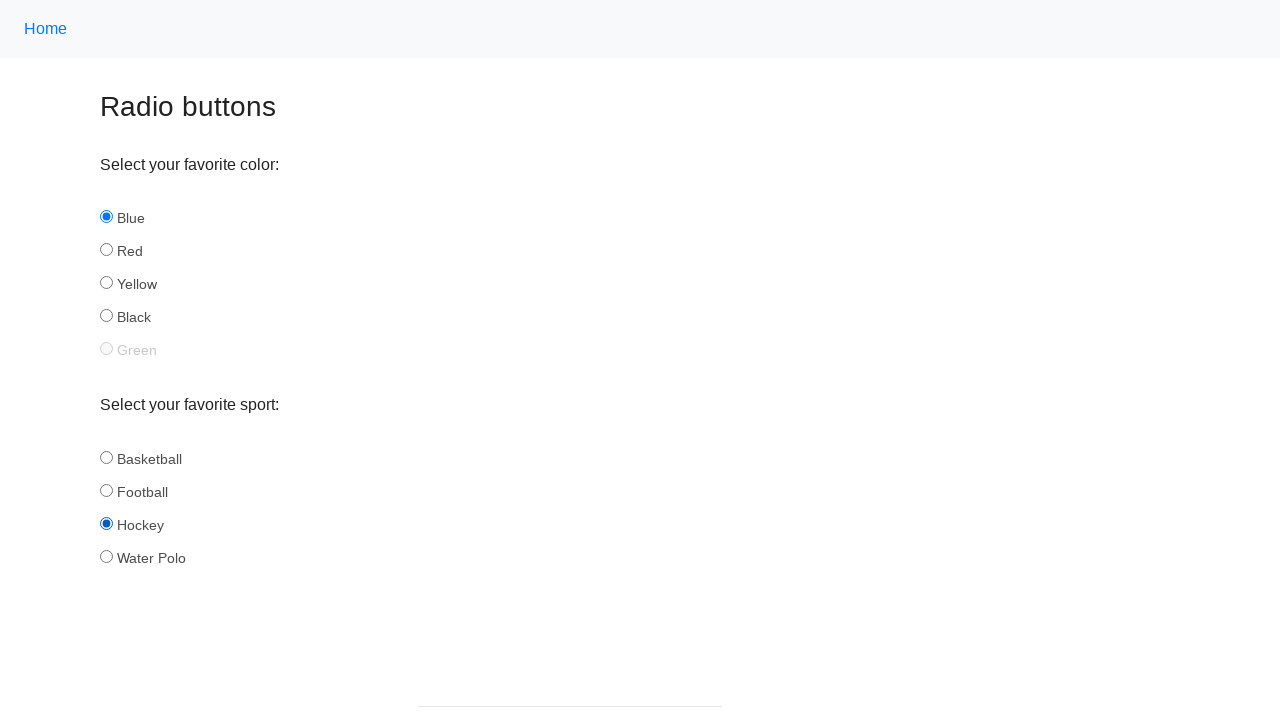

Located the Hockey radio button element
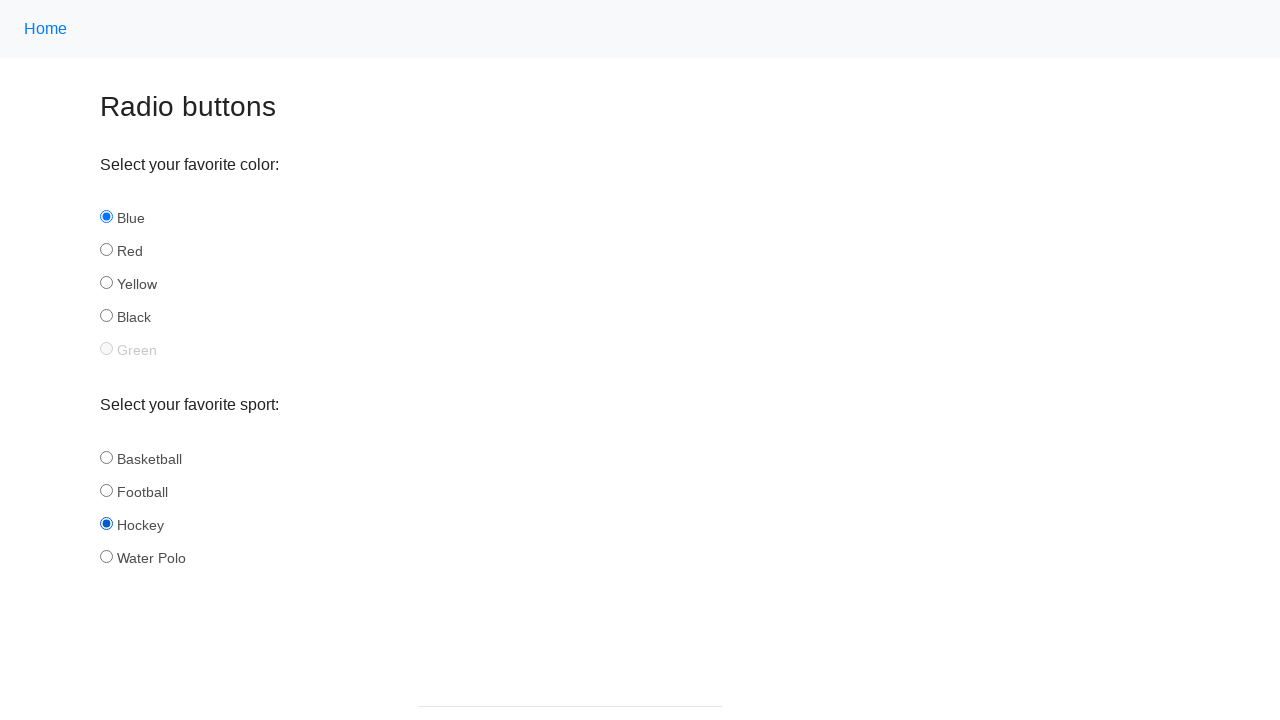

Verified Hockey radio button is selected
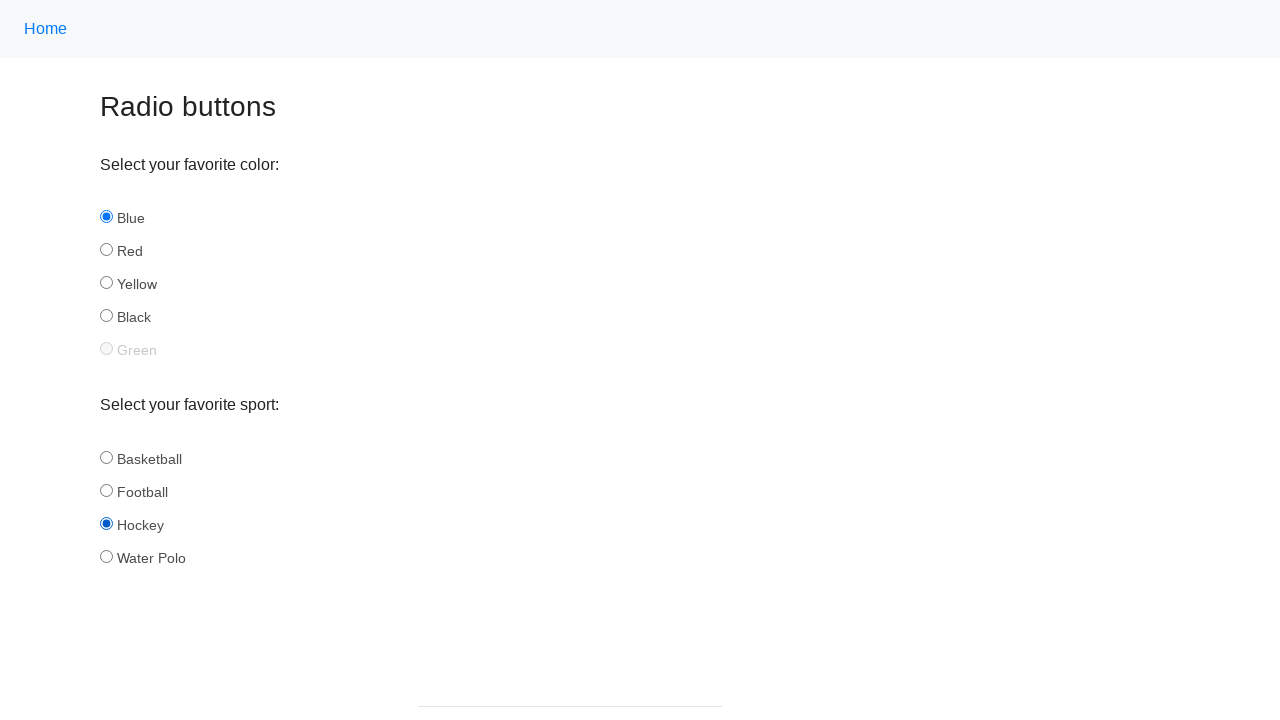

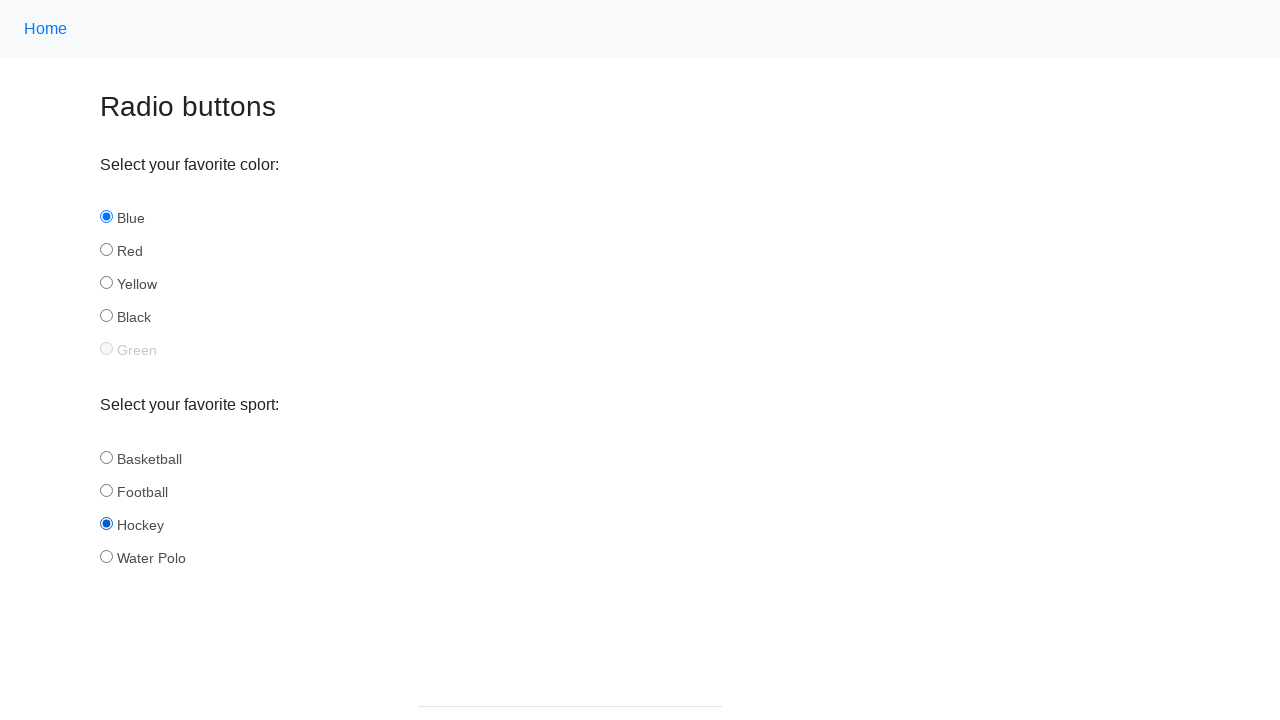